Navigates to the Angles GitHub page and verifies the "View on GitHub" link text is displayed correctly

Starting URL: https://angleshq.github.io/

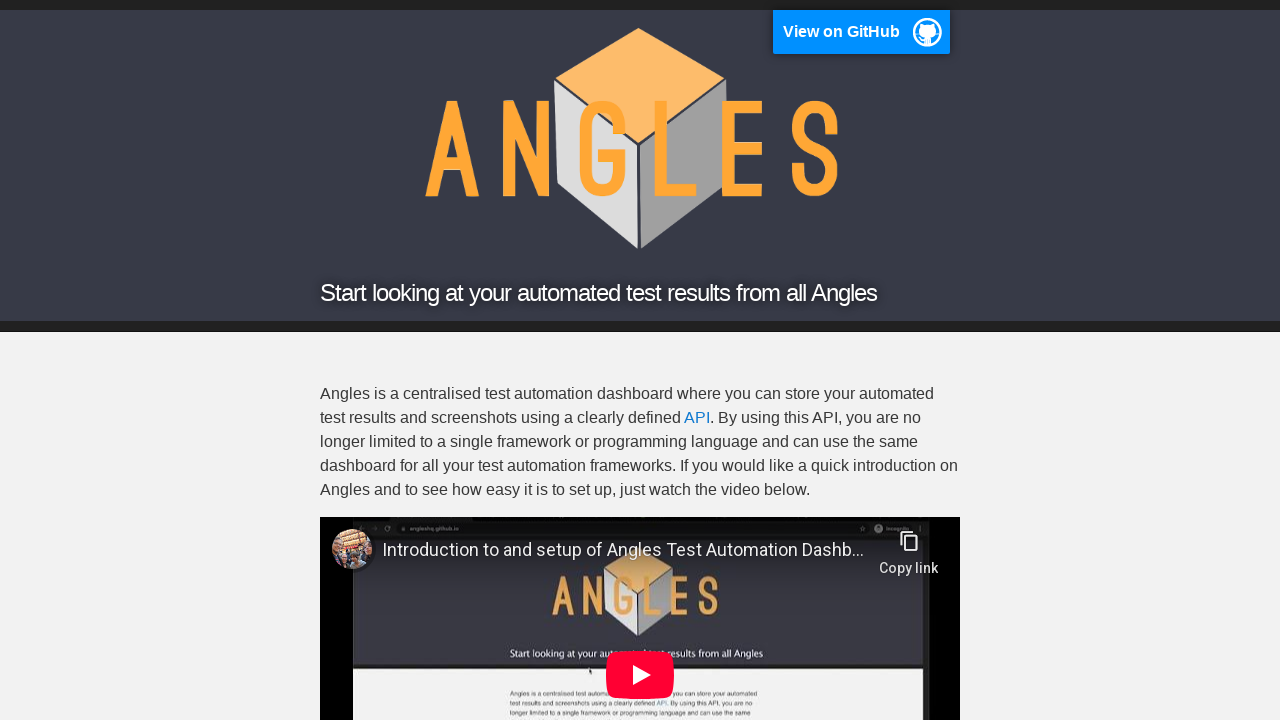

Located the fork banner element with ID 'forkme_banner'
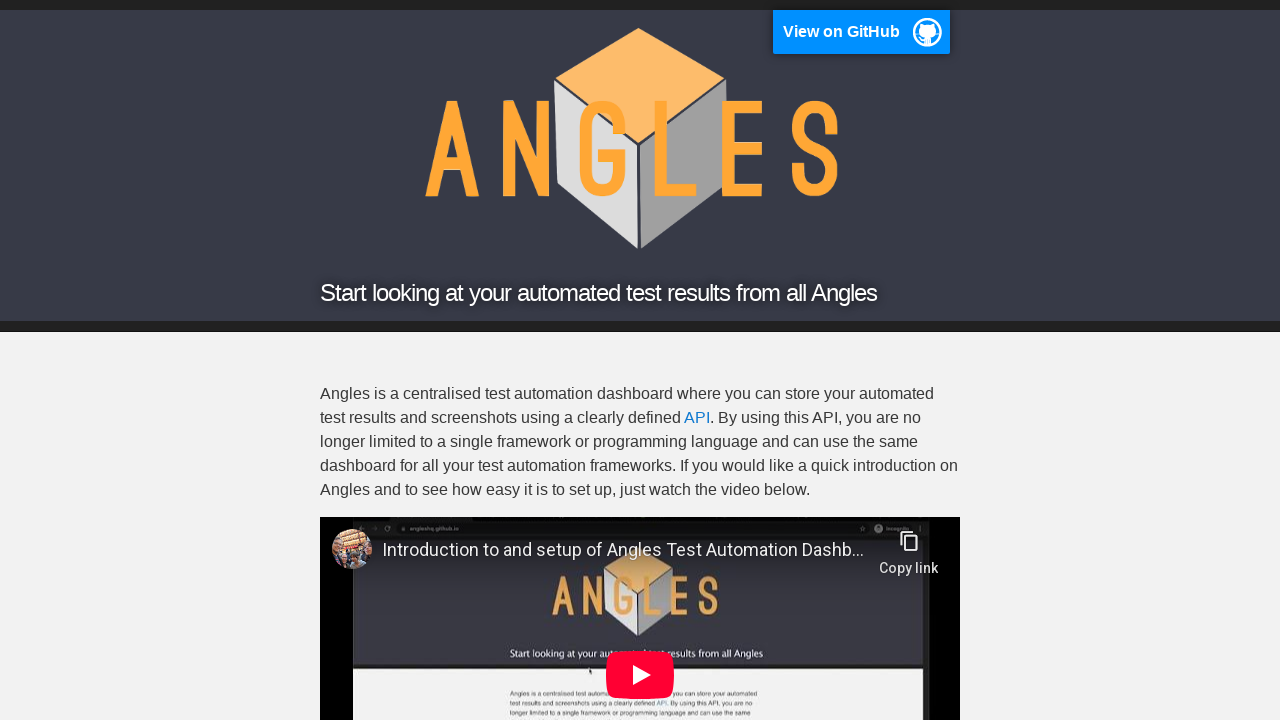

Verified fork banner text content is 'View on GitHub'
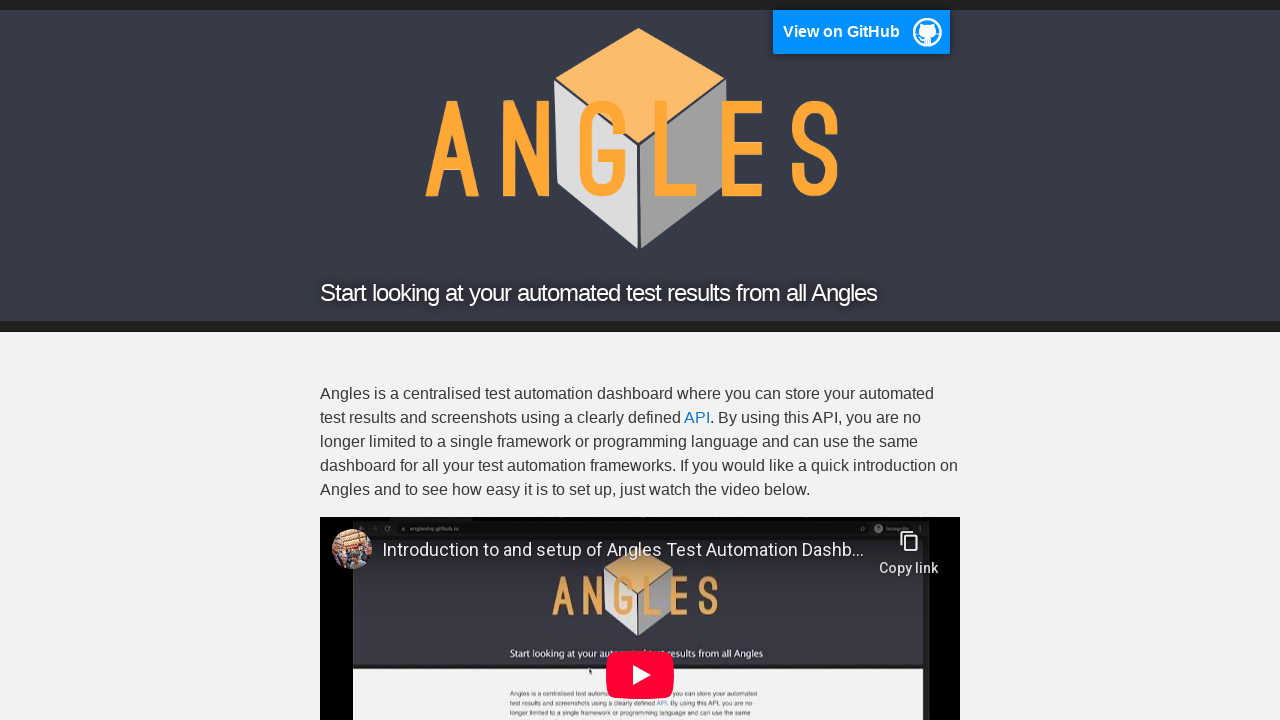

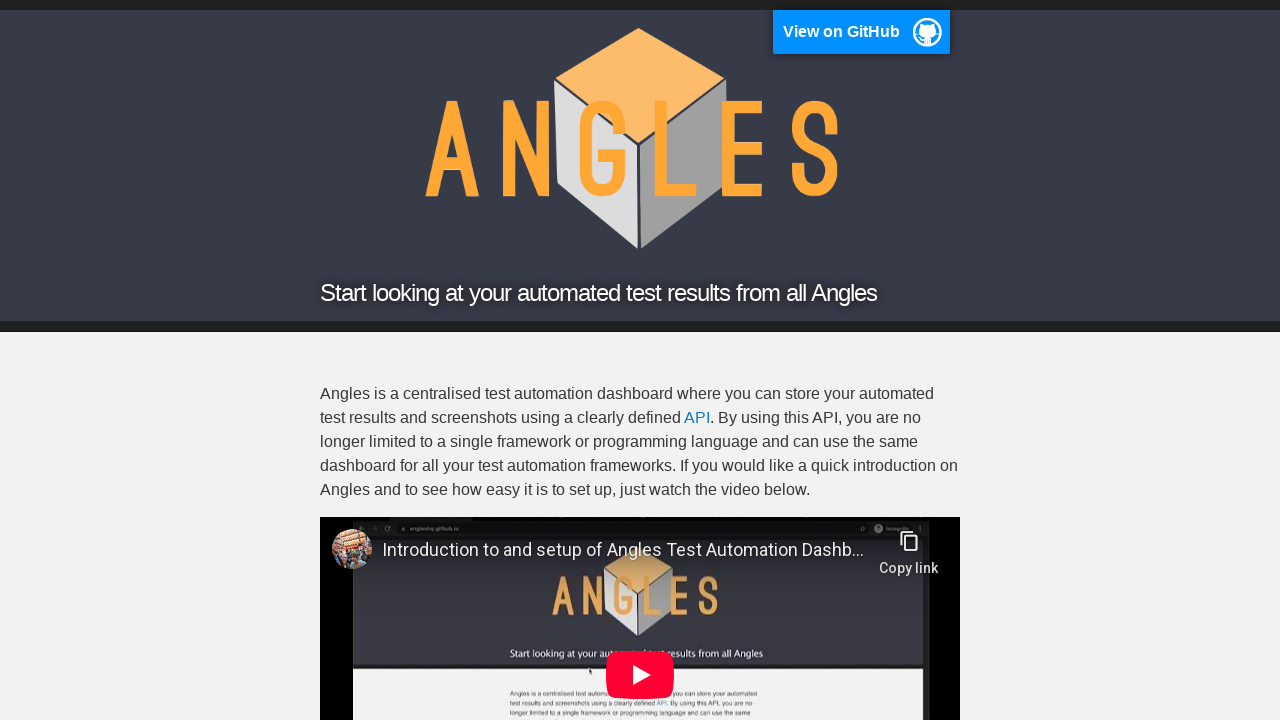